Tests file download functionality by clicking on a download link and verifying the download completes

Starting URL: https://the-internet.herokuapp.com/download

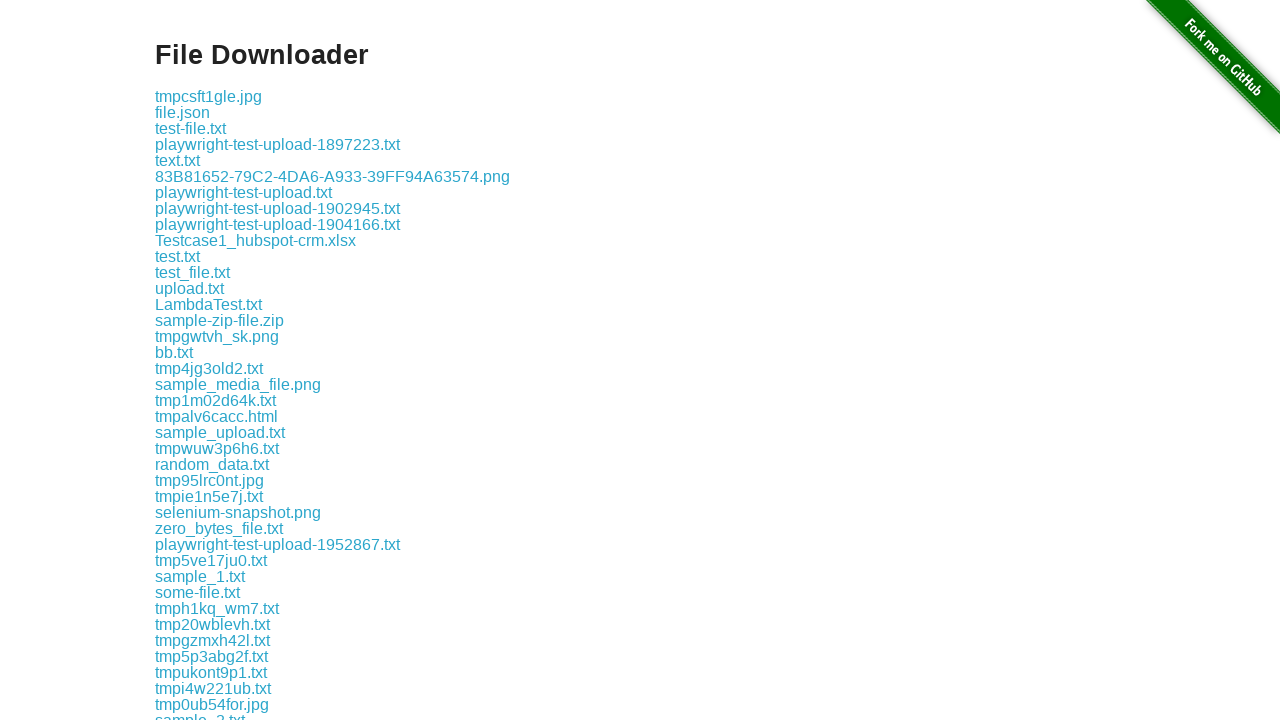

Clicked the first download link at (208, 96) on .example a
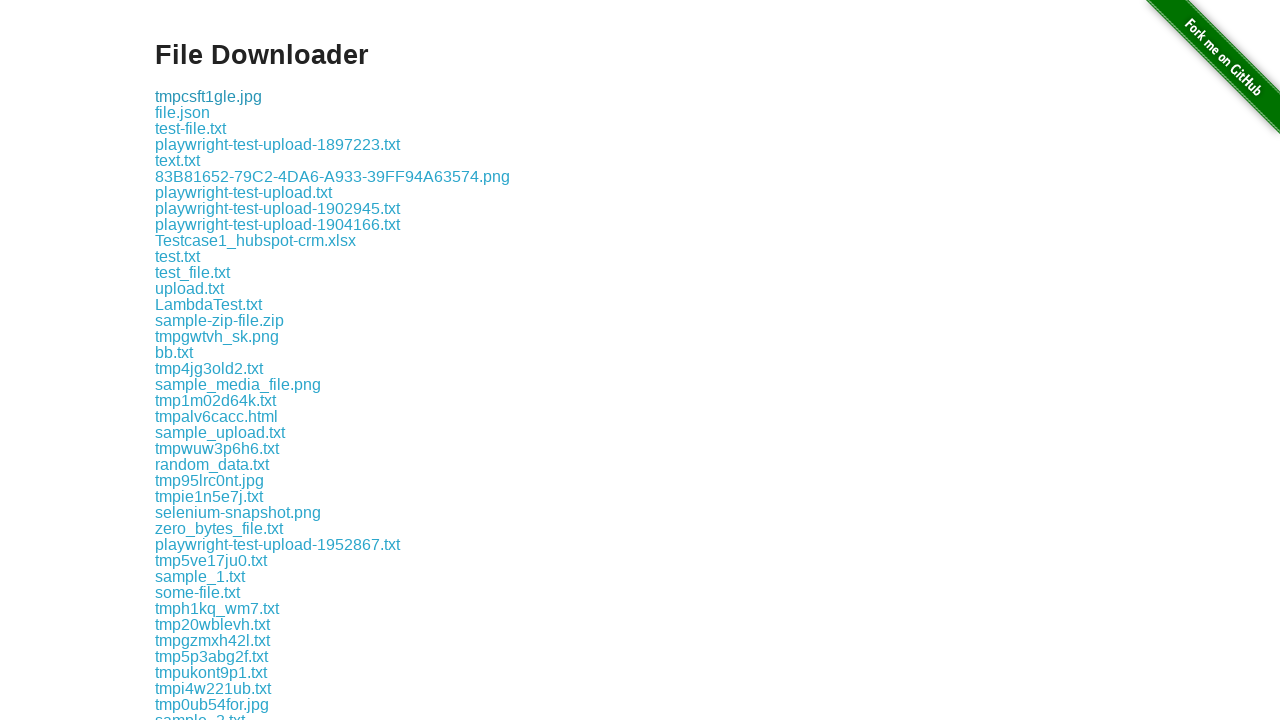

File download started and completed at (208, 96) on .example a
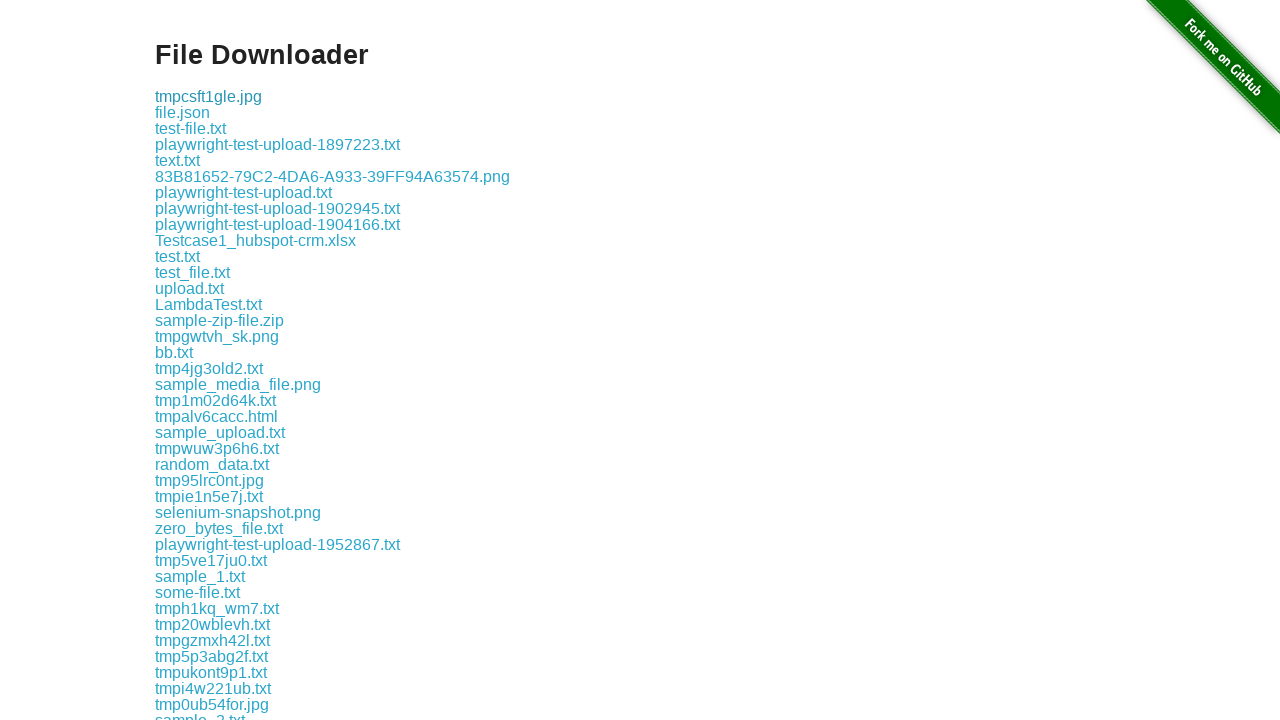

Retrieved download object from download event
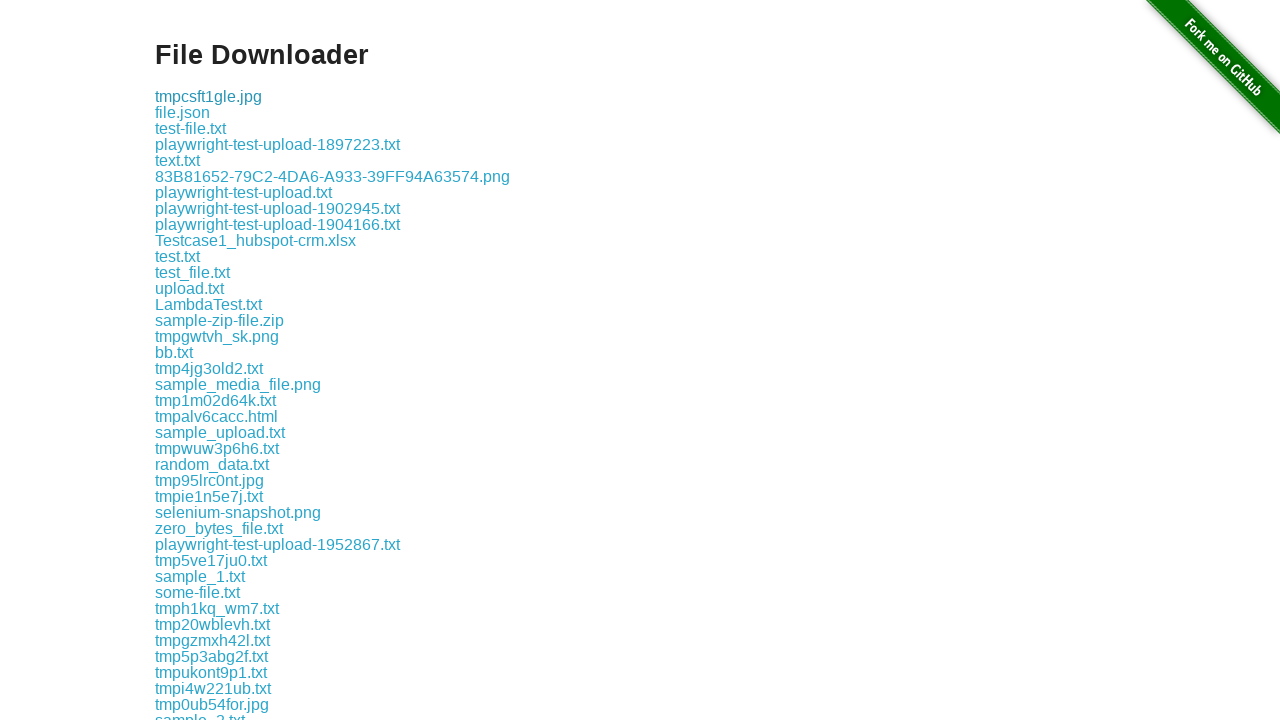

Verified download path is not None - download completed successfully
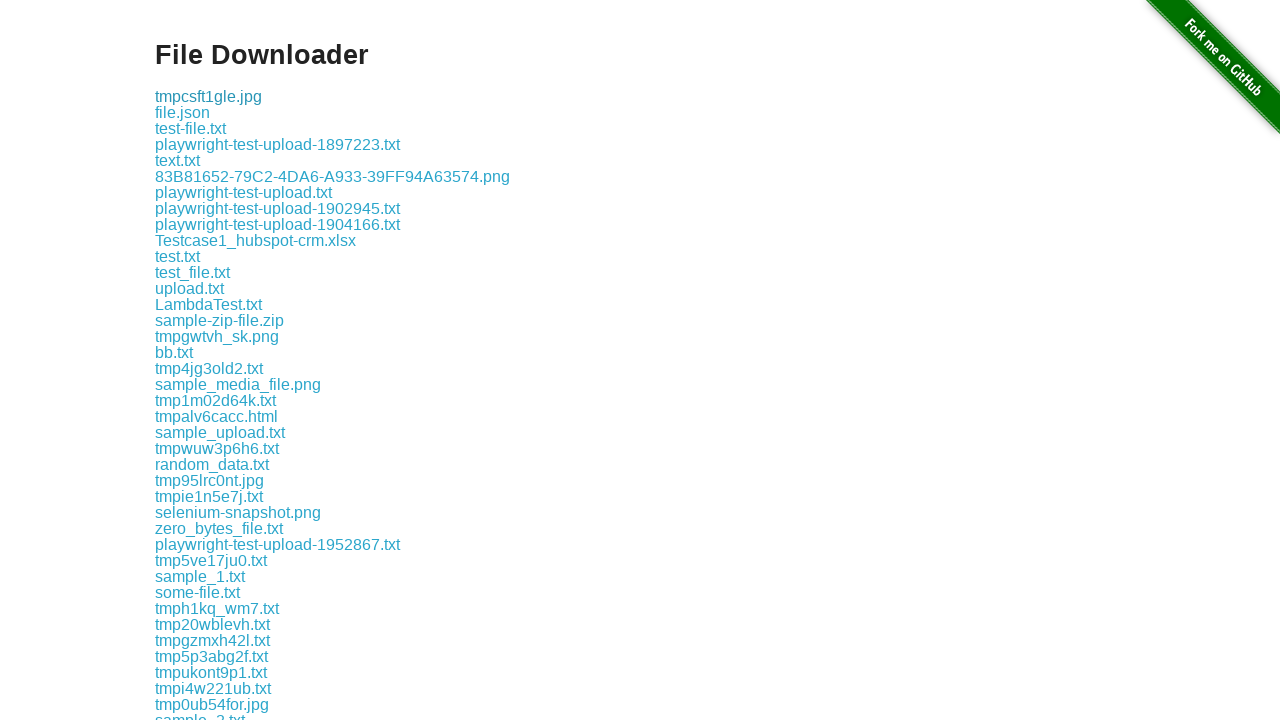

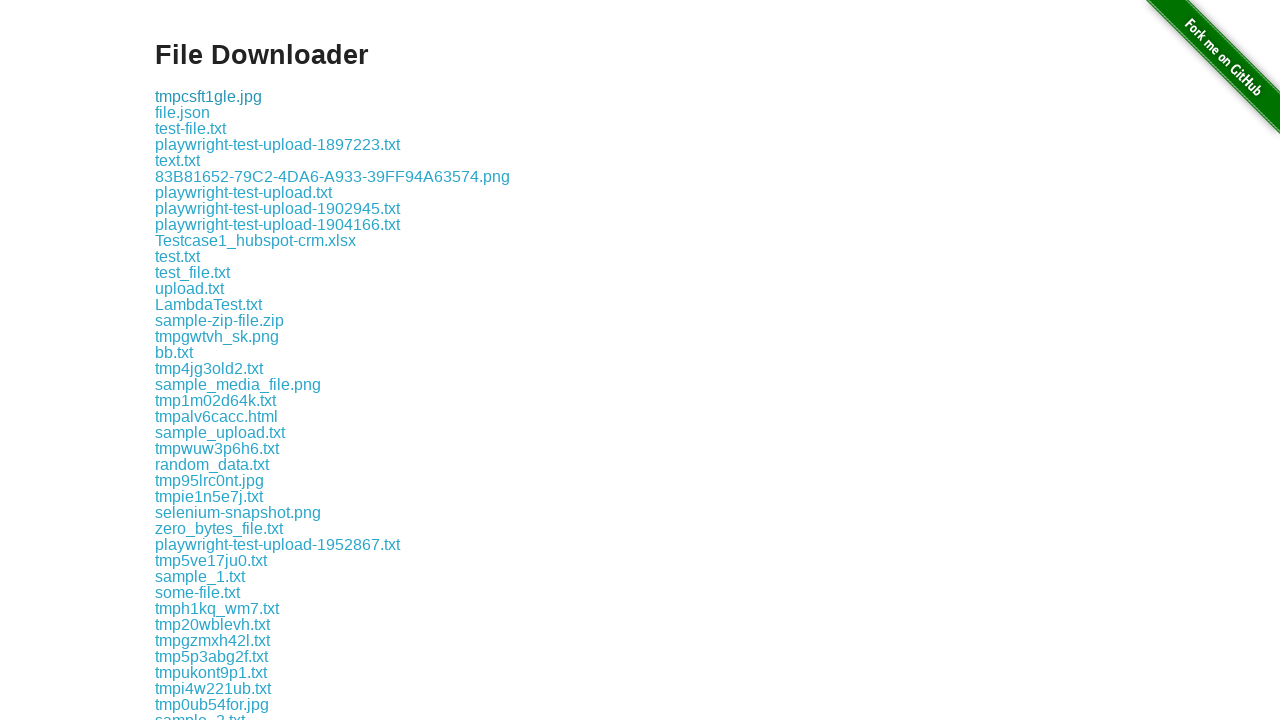